Verifies that there is an image or video element in the aside section

Starting URL: https://finndude.github.io/DBI-Coursework/People-Search/people-search.html

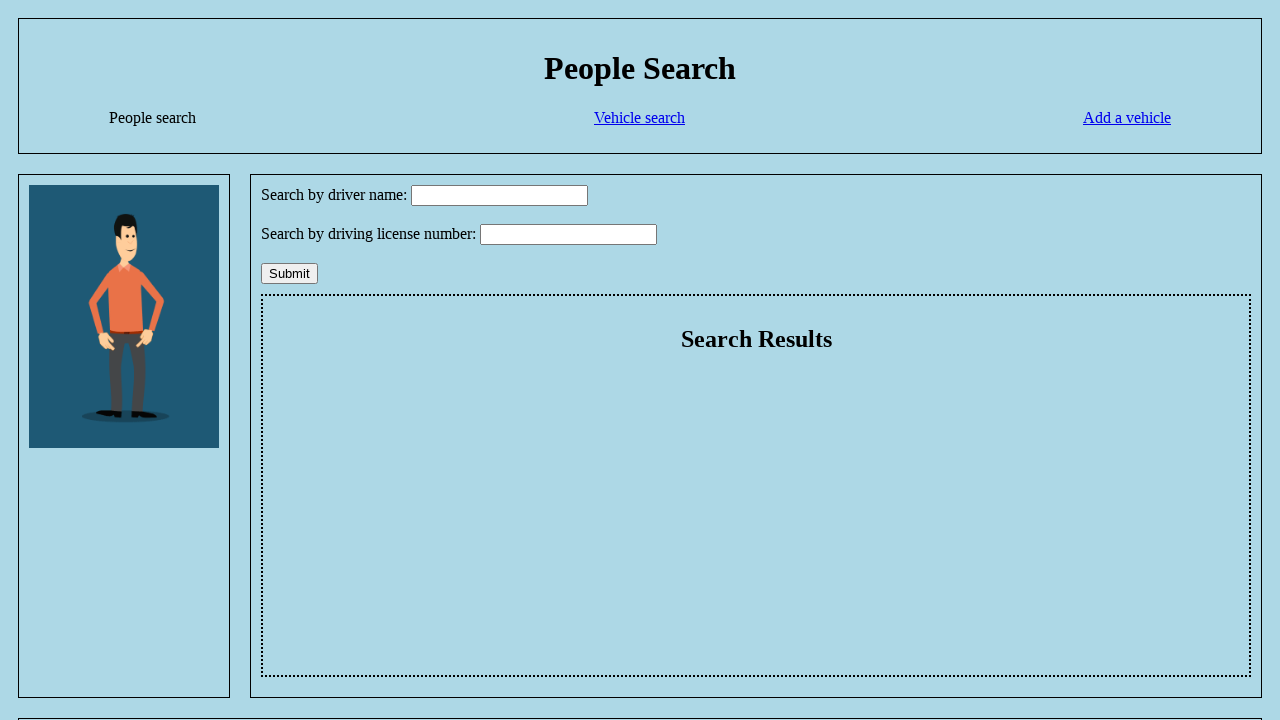

Navigated to people-search.html
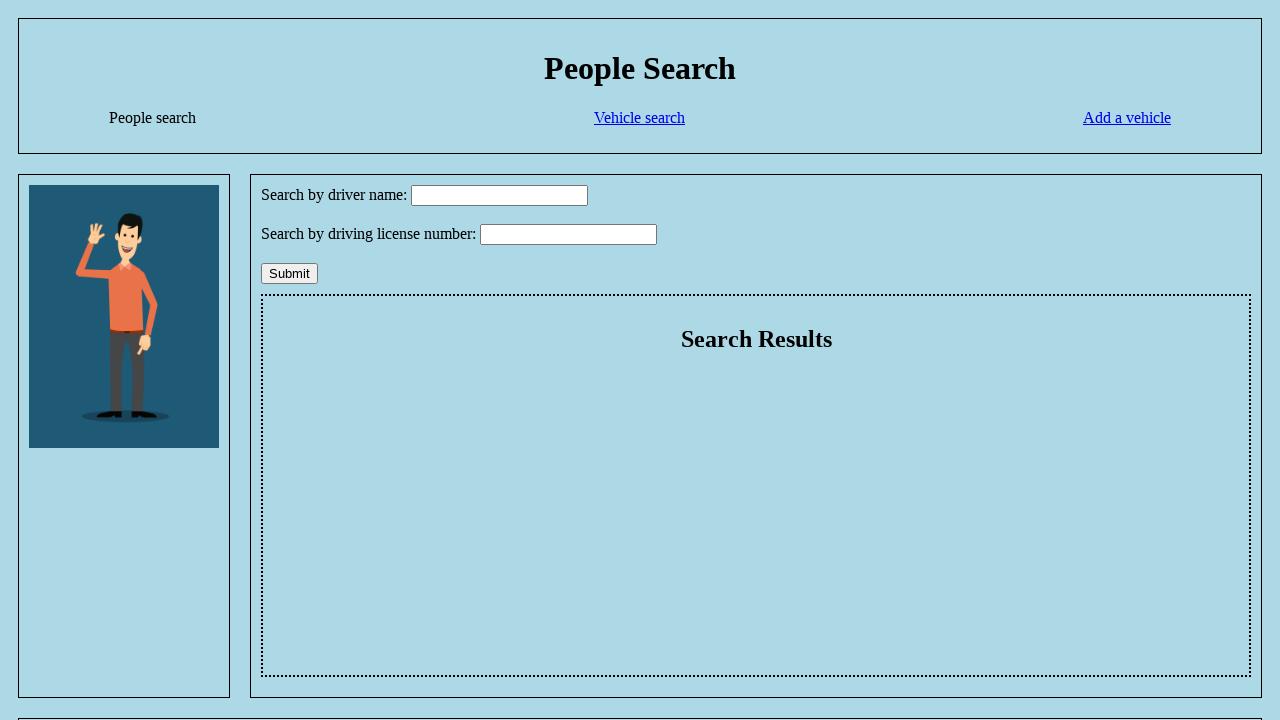

Counted image elements in aside section
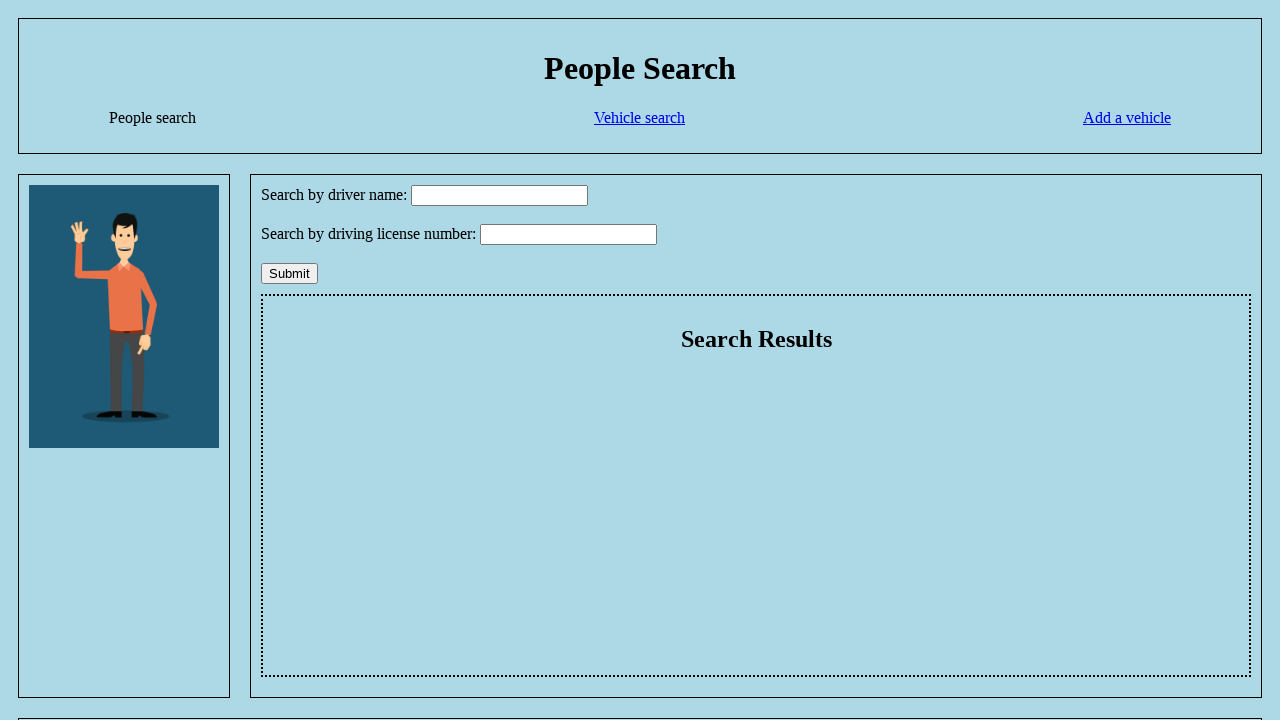

Counted video elements in aside section
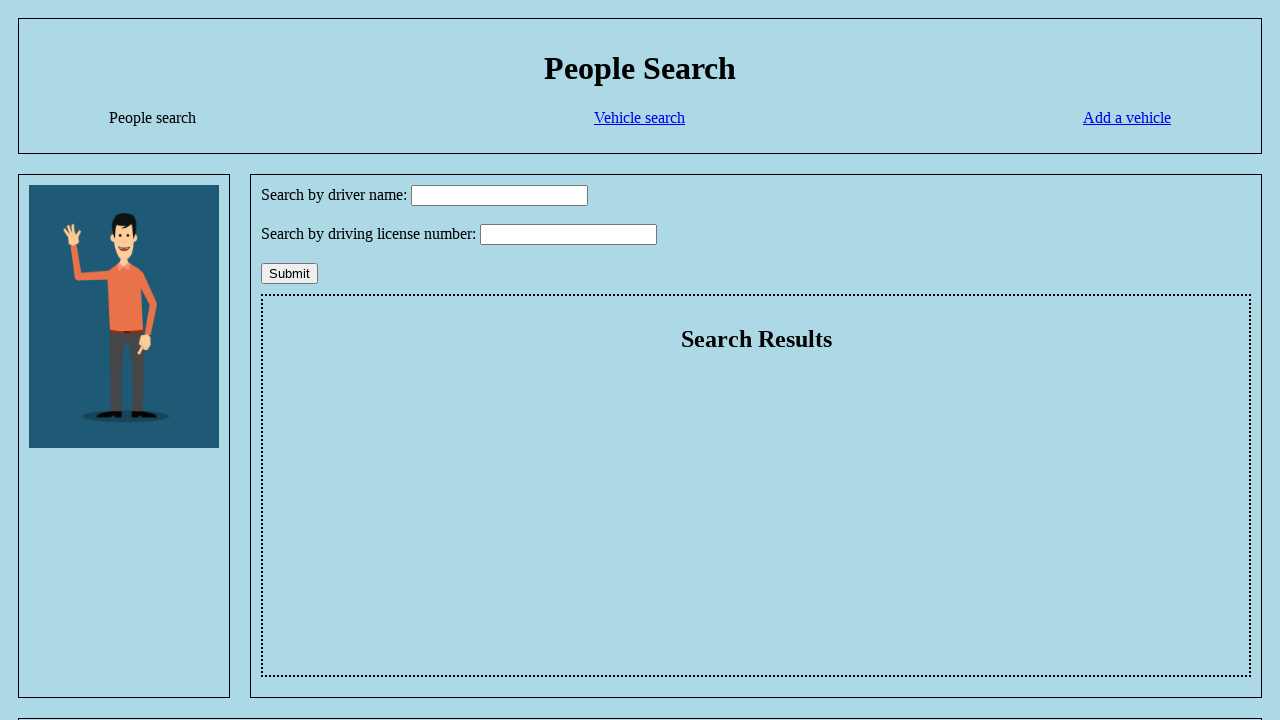

Verified at least one image or video exists in aside section
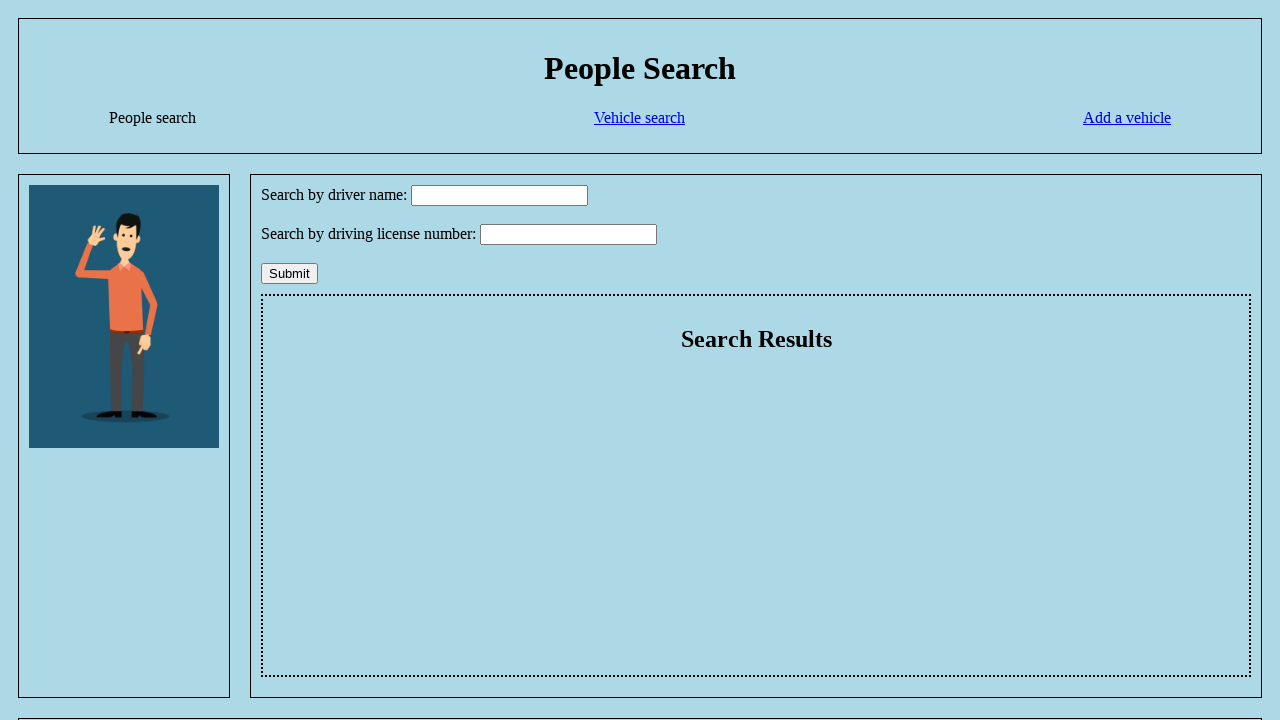

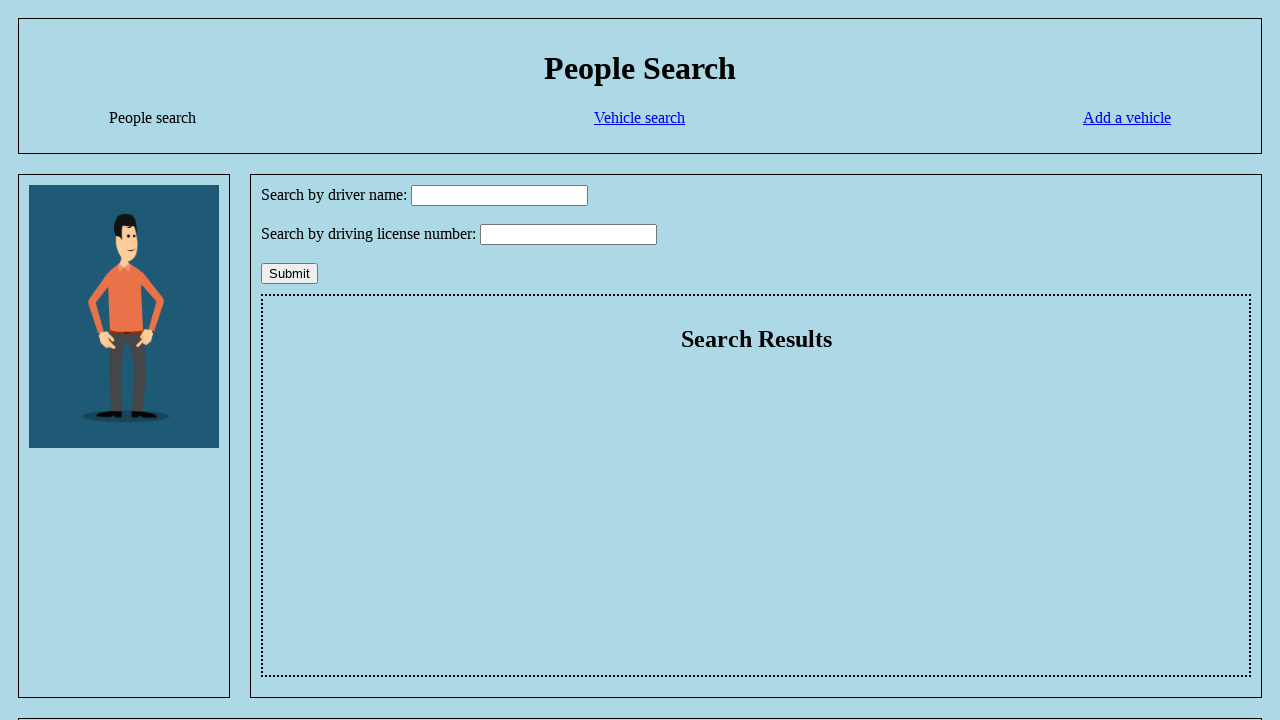